Tests multi-level menu navigation by hovering over nested menu items to reveal sub-menus

Starting URL: https://demoqa.com/menu

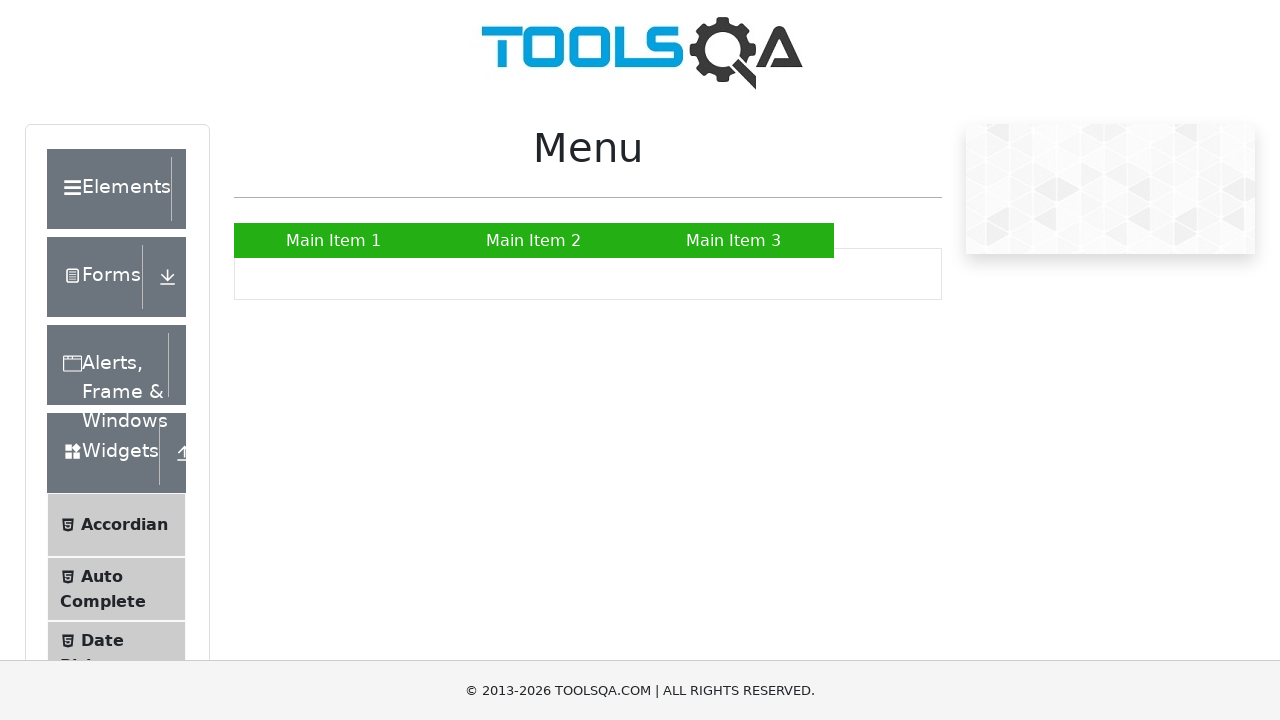

Located 'Main Item 2' menu element
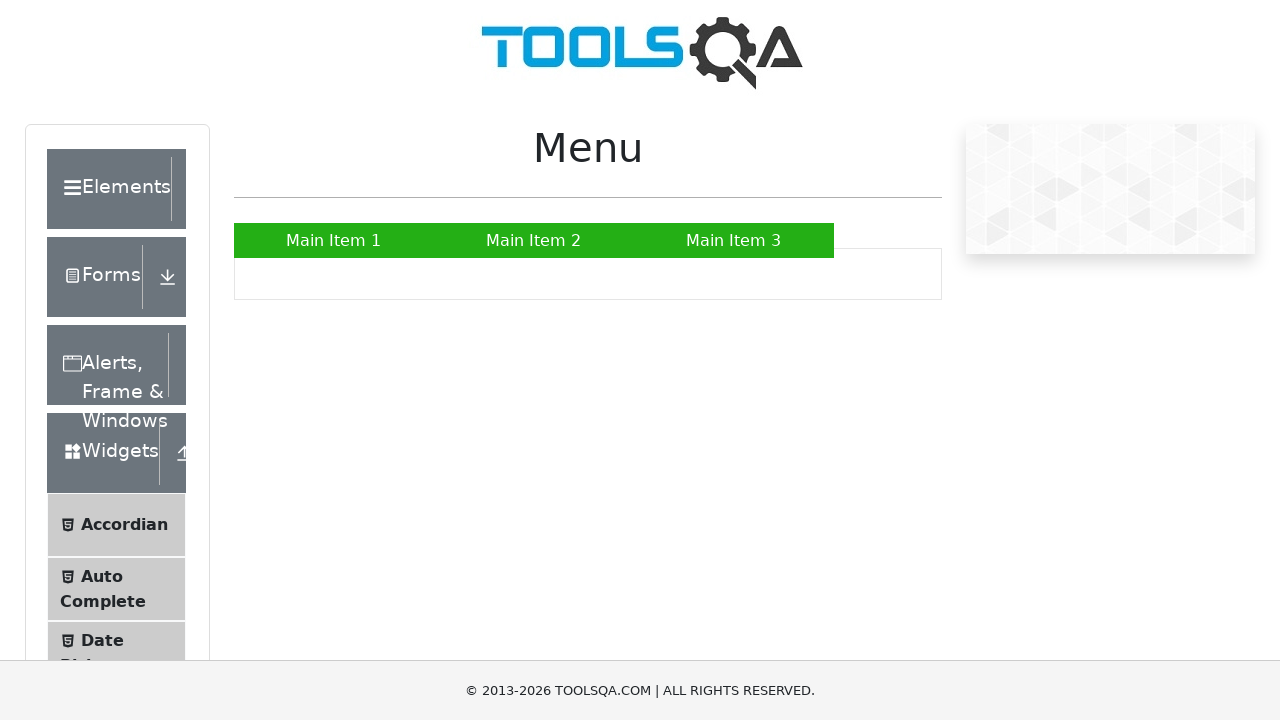

Located 'SUB SUB LIST »' submenu element
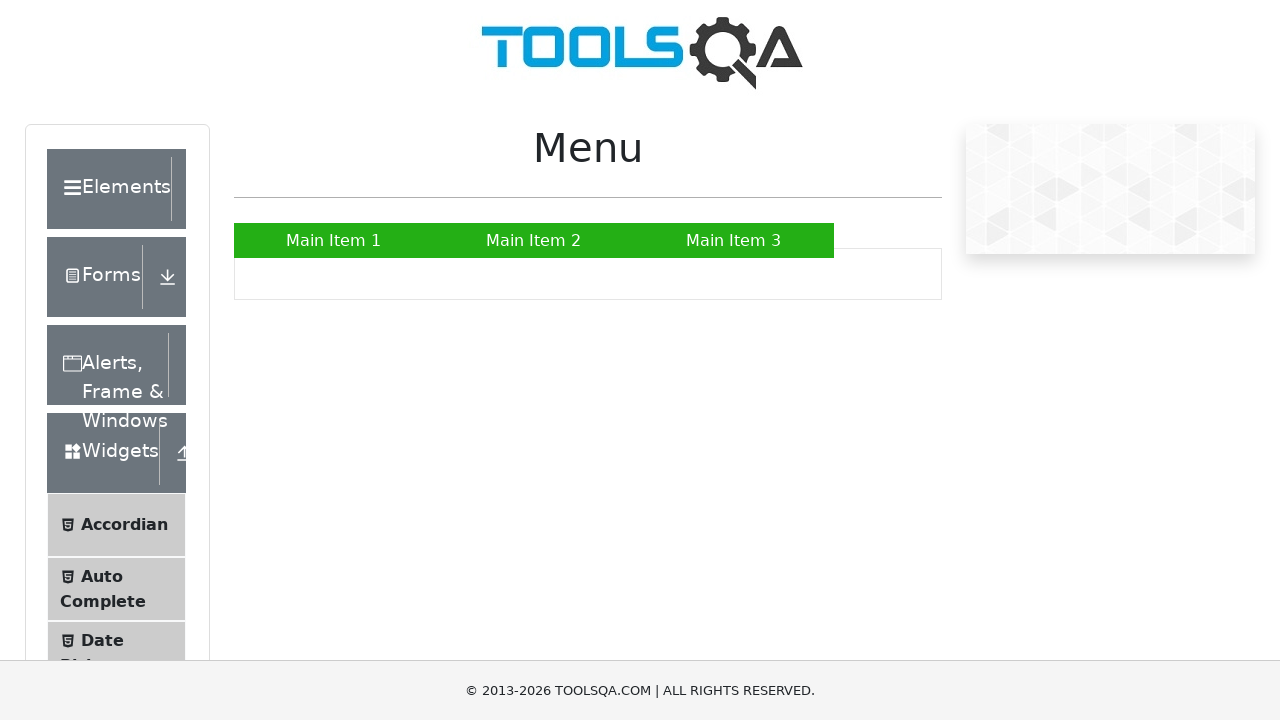

Located 'Sub Sub Item 2' nested menu element
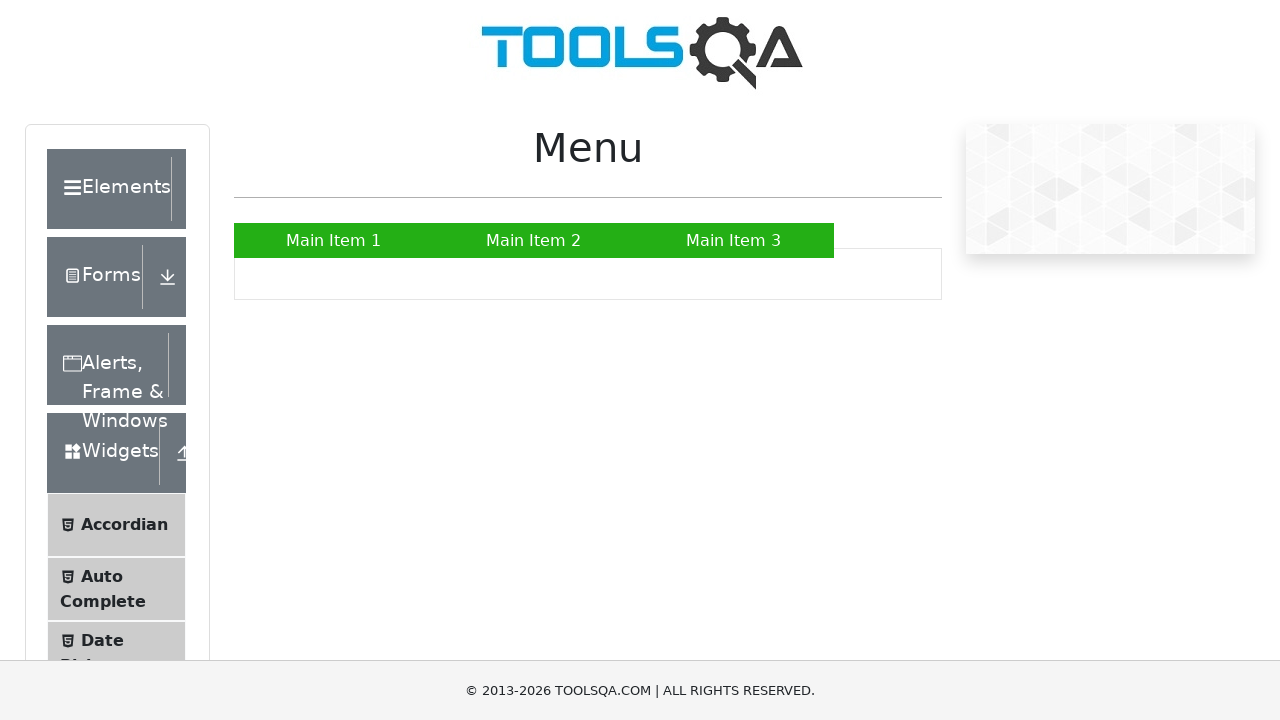

Hovered over 'Main Item 2' to reveal submenu at (534, 240) on xpath=//a[normalize-space()='Main Item 2']
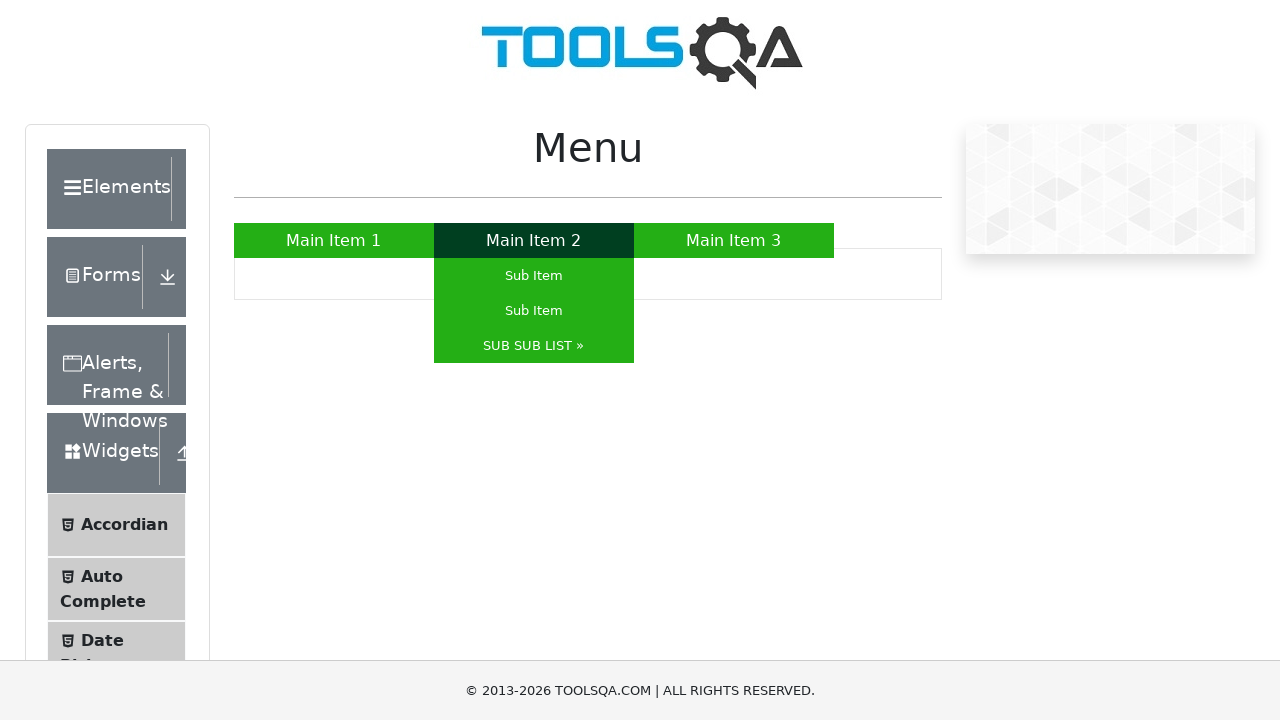

Hovered over 'SUB SUB LIST »' to reveal nested submenu at (534, 346) on xpath=//a[normalize-space()='SUB SUB LIST »']
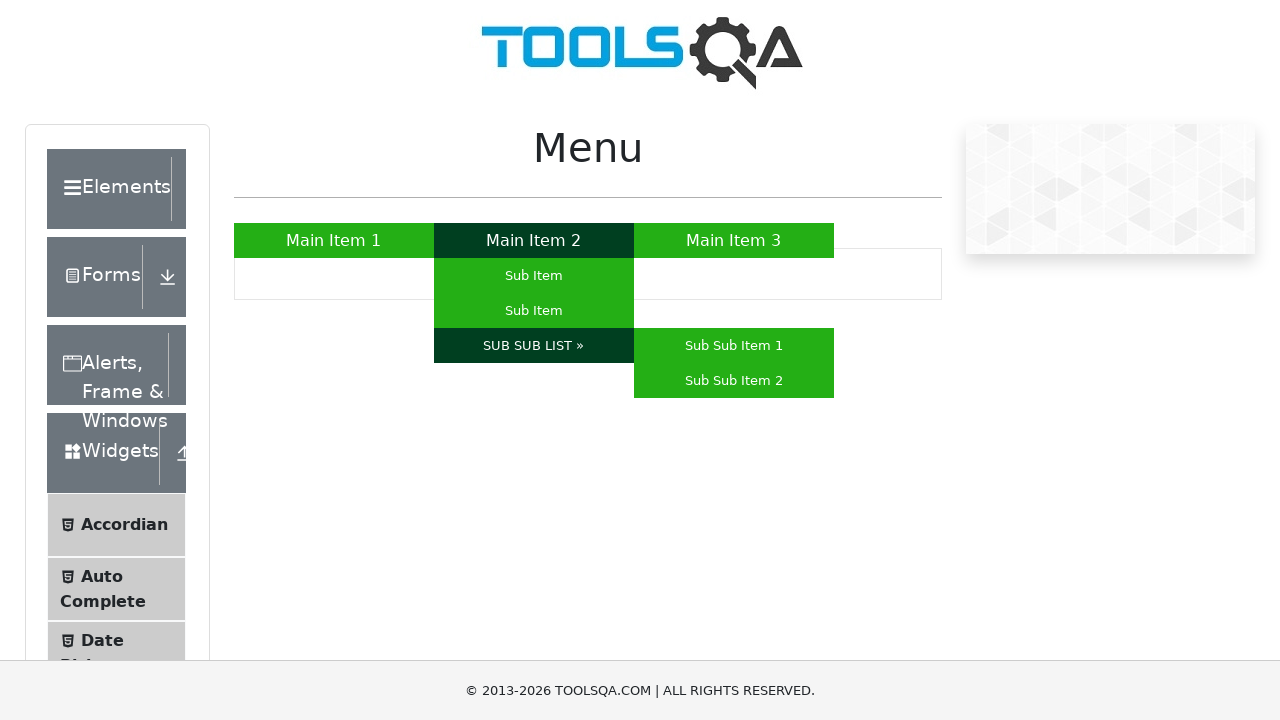

Hovered over 'Sub Sub Item 2' menu item at (734, 380) on xpath=//a[normalize-space()='Sub Sub Item 2']
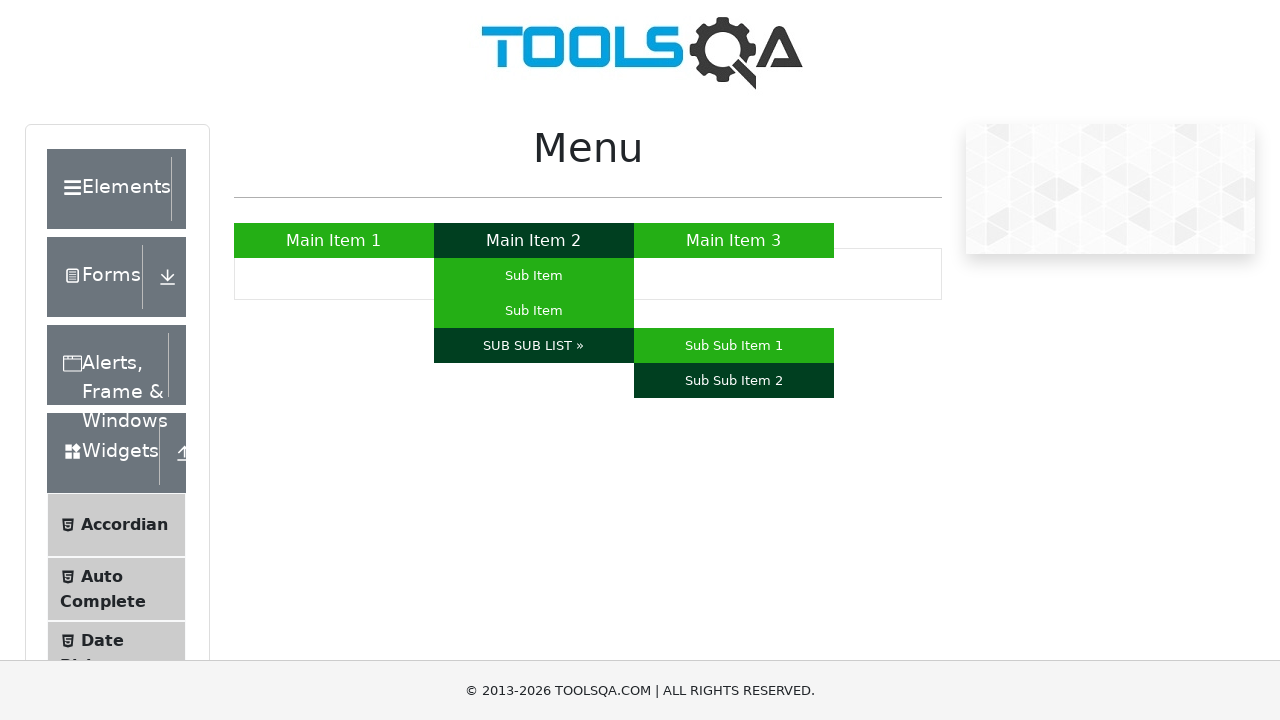

Verified 'Sub Sub Item 2' is visible after multi-level menu navigation
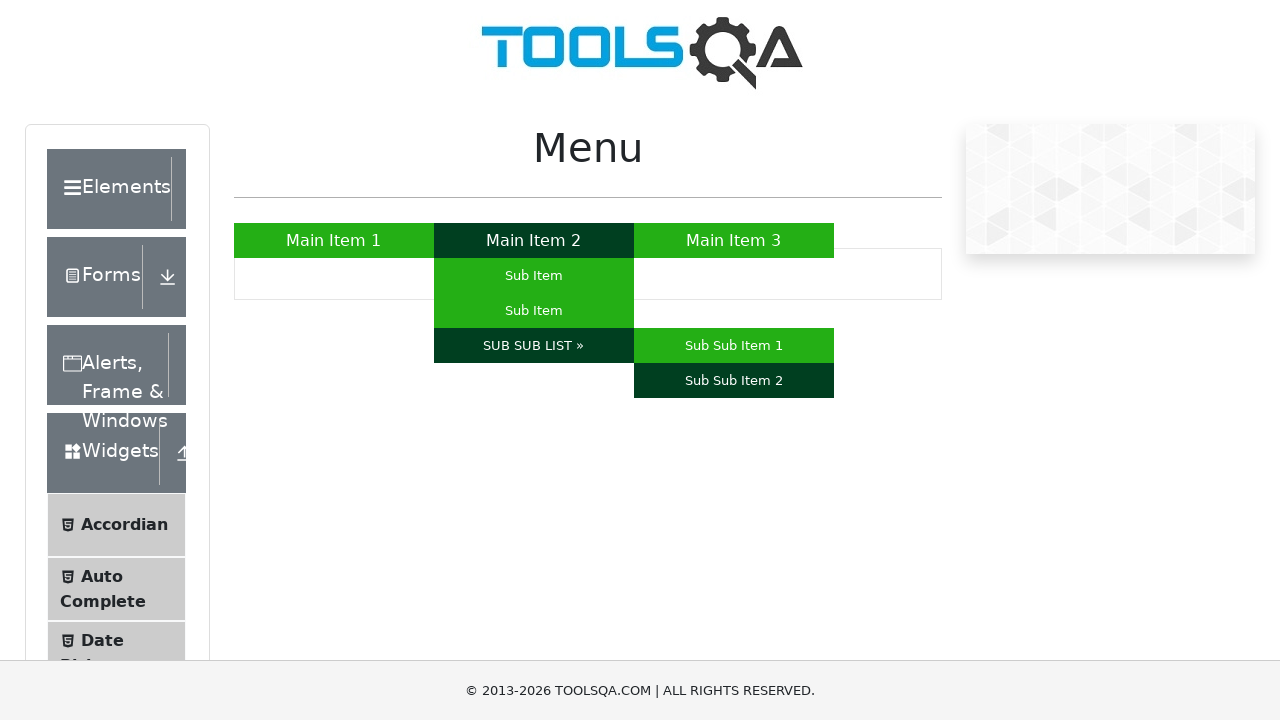

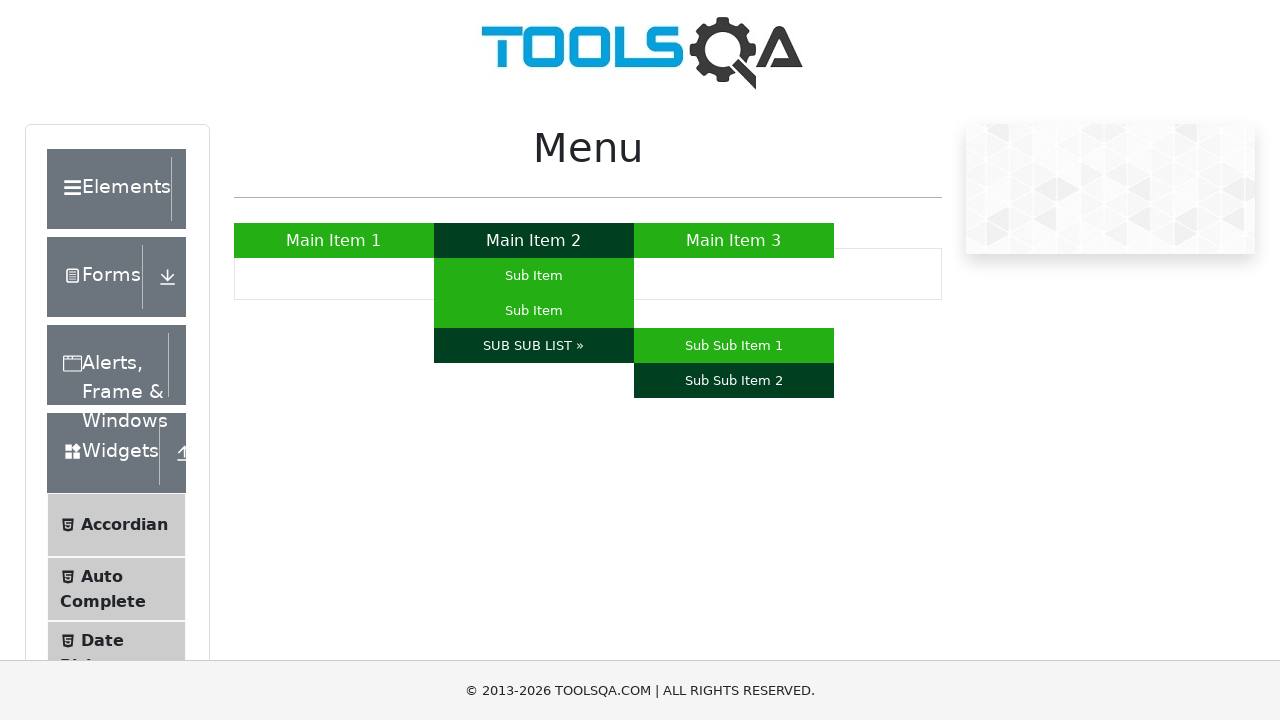